Tests prompt alert functionality by triggering a prompt dialog, entering text, and accepting it

Starting URL: http://demo.automationtesting.in/Alerts.html

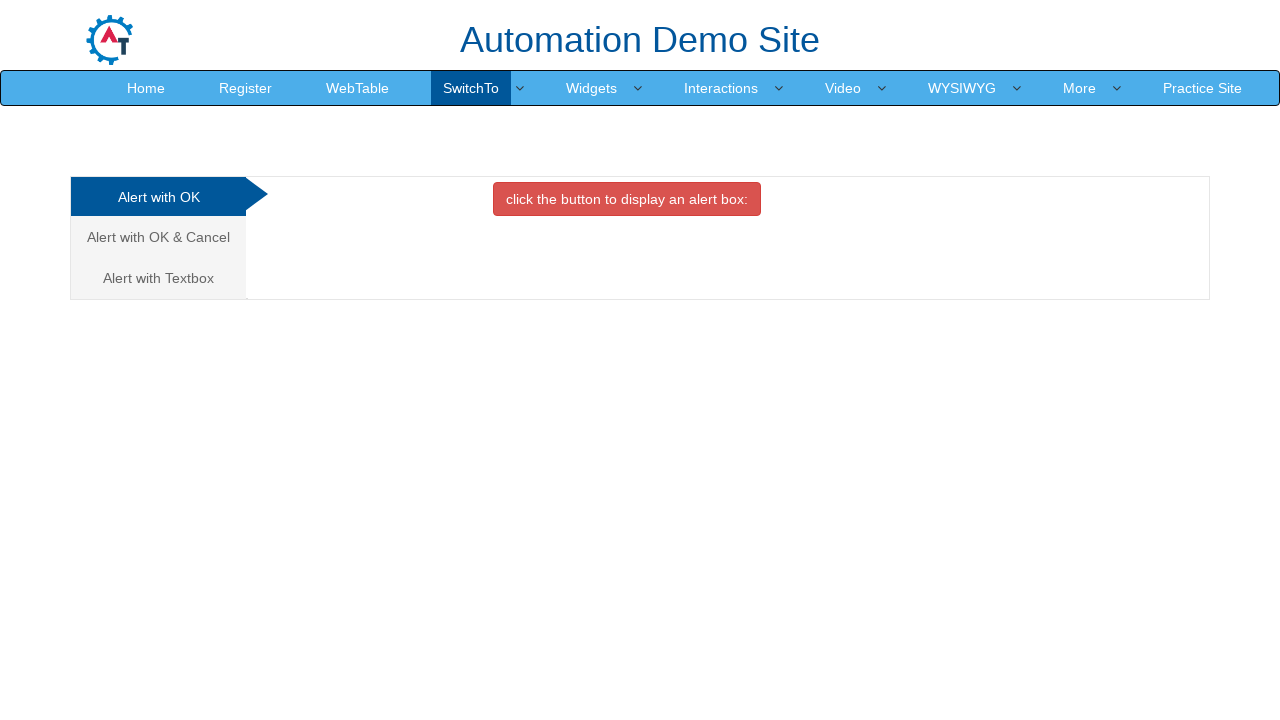

Clicked on 'Alert with Textbox' tab at (158, 278) on xpath=//a[contains(text(),'Alert with Textbox')]
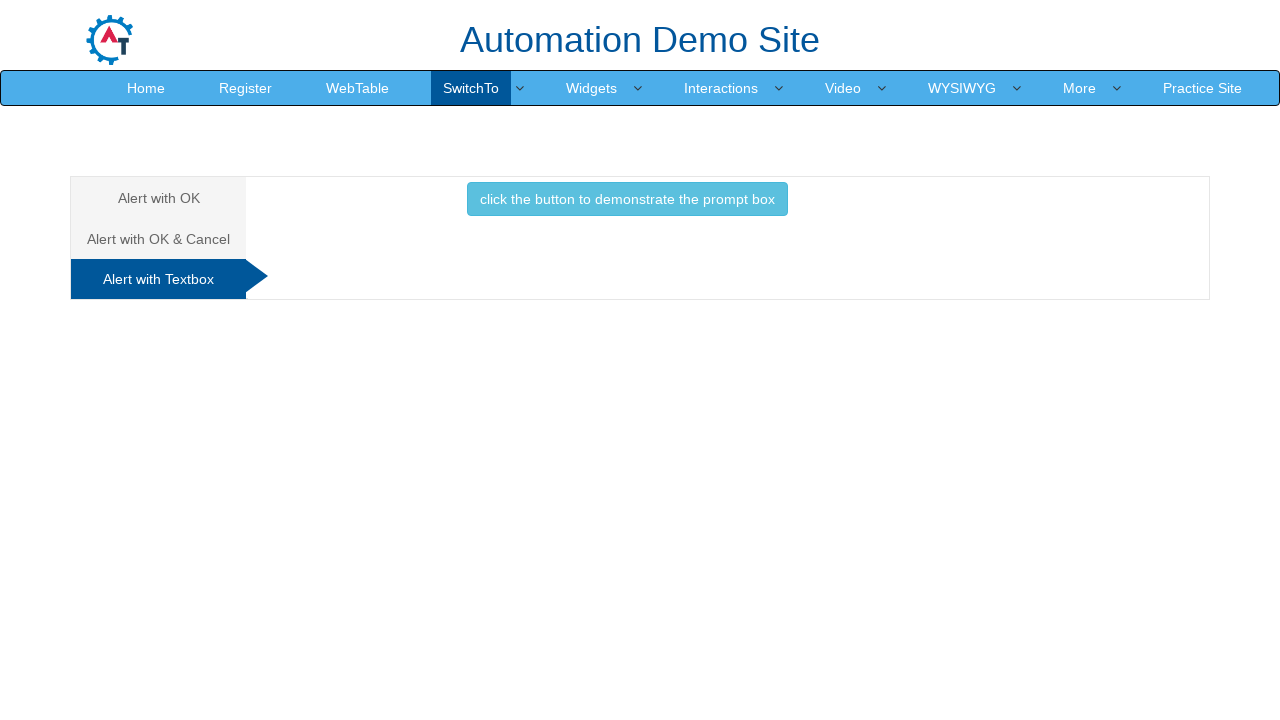

Set up dialog handler to accept prompt with text 'abraham'
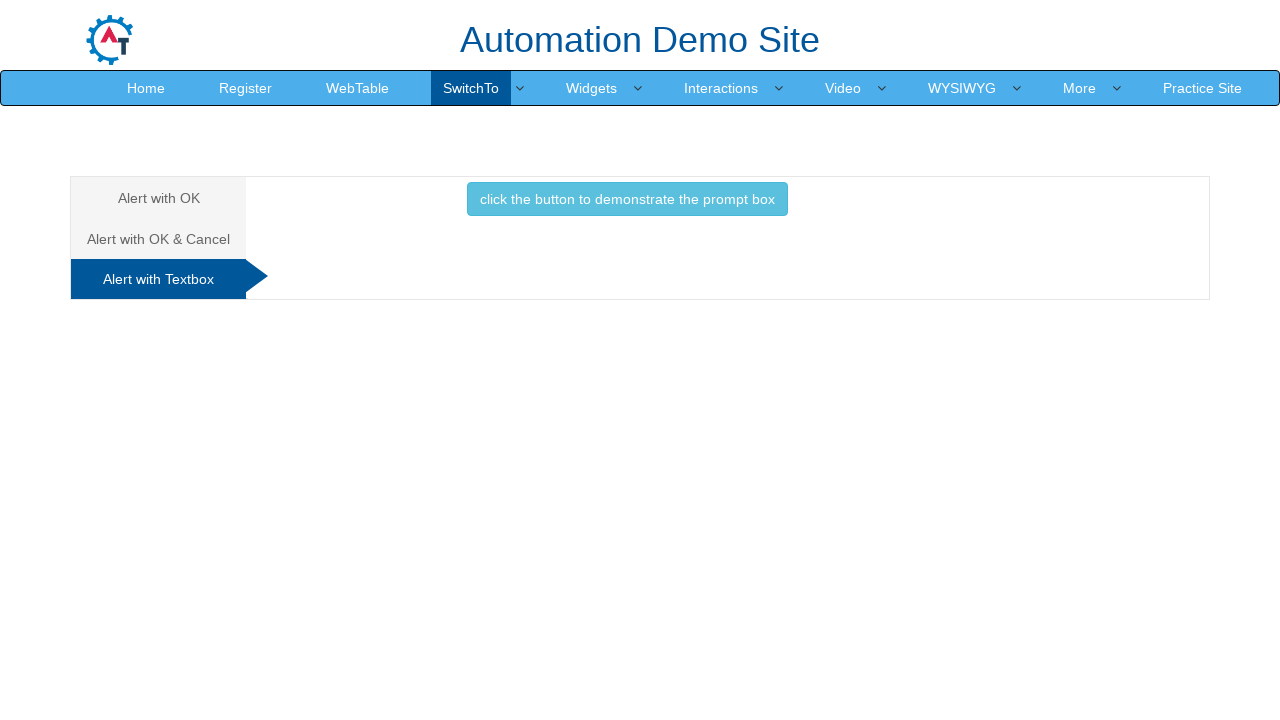

Clicked button to trigger prompt alert at (627, 199) on xpath=//button[@class='btn btn-info']
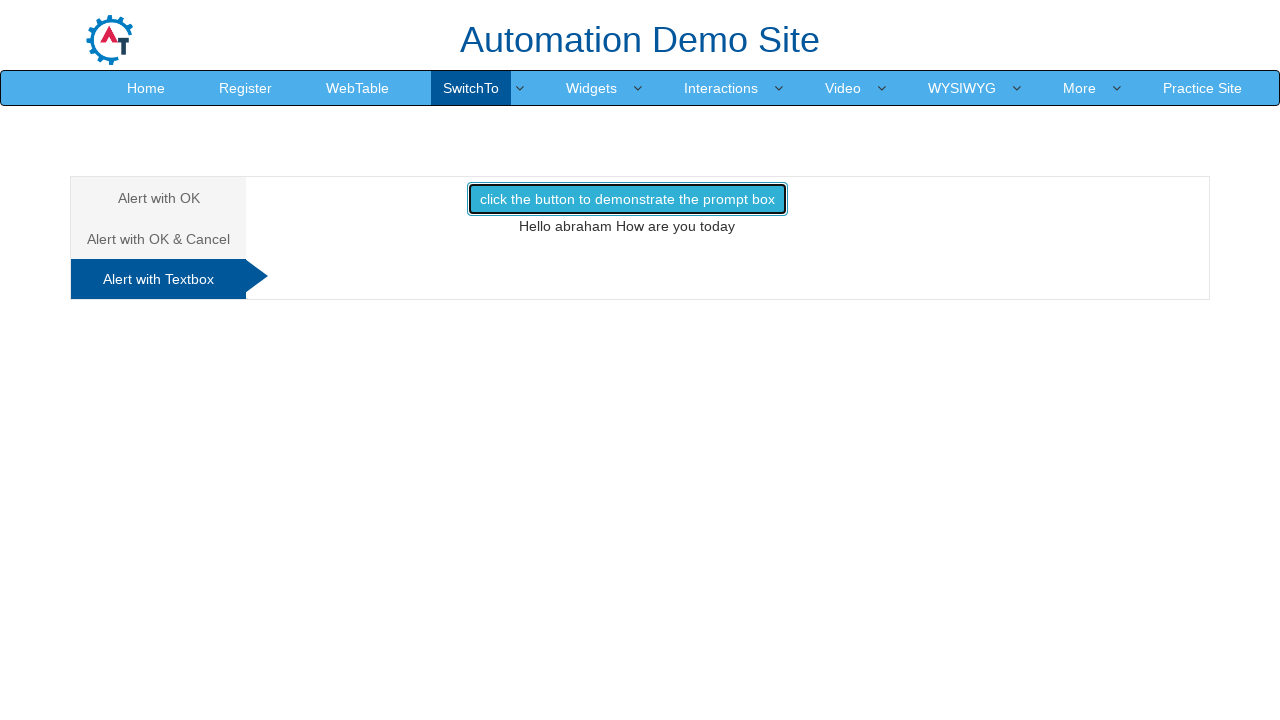

Waited 2 seconds for result to be displayed
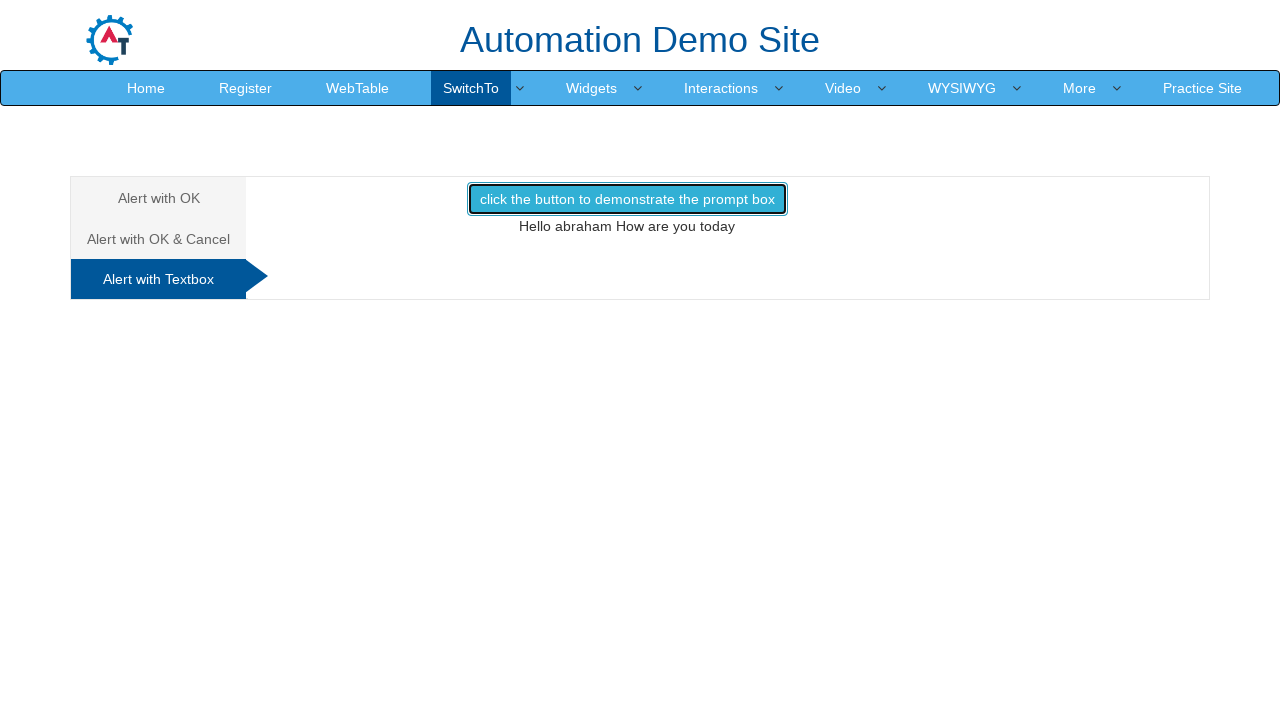

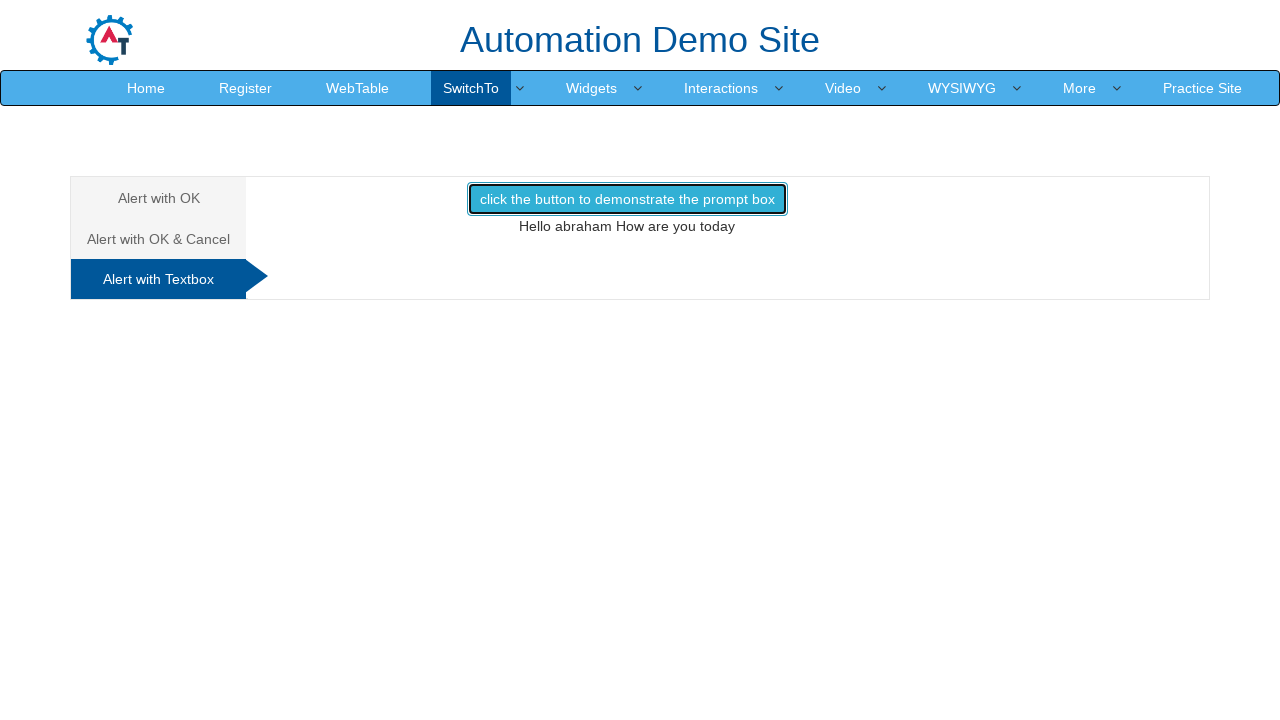